Clicks the "new" navigation link on Hacker News and verifies the navigation to the newest stories page

Starting URL: https://news.ycombinator.com/news

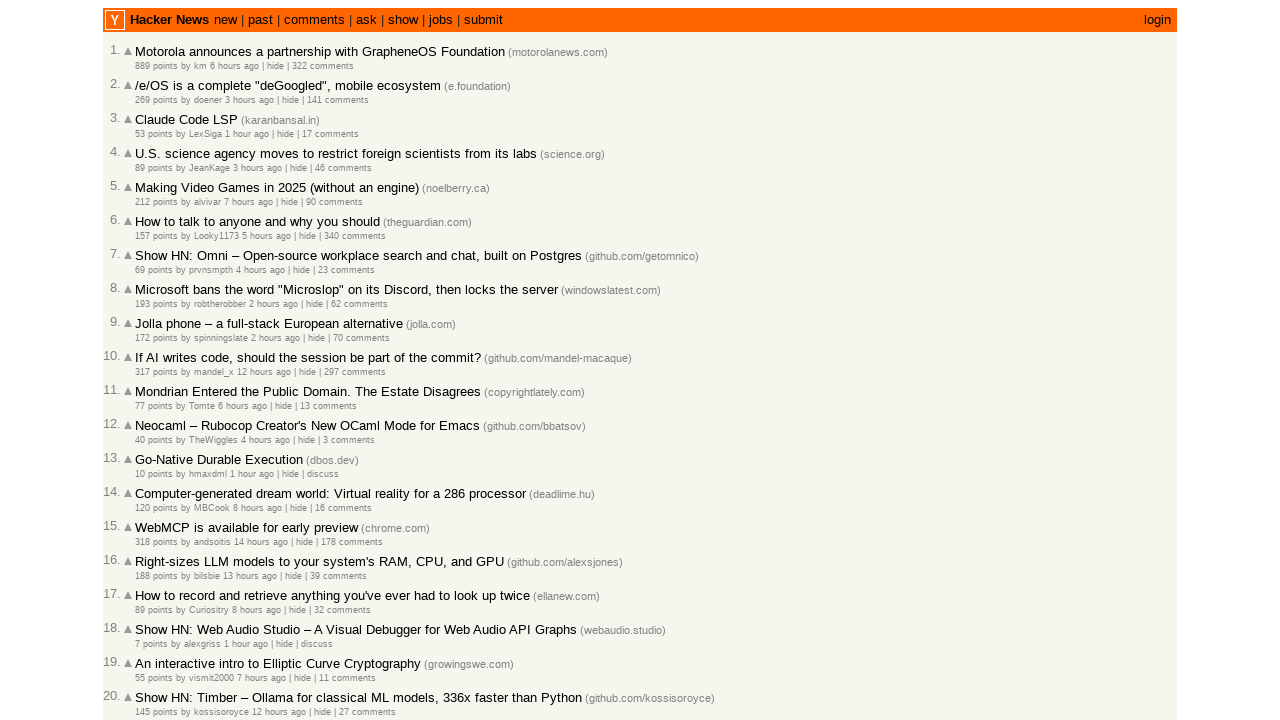

Clicked the 'new' navigation link at (225, 20) on a[href="newest"]:has-text("new")
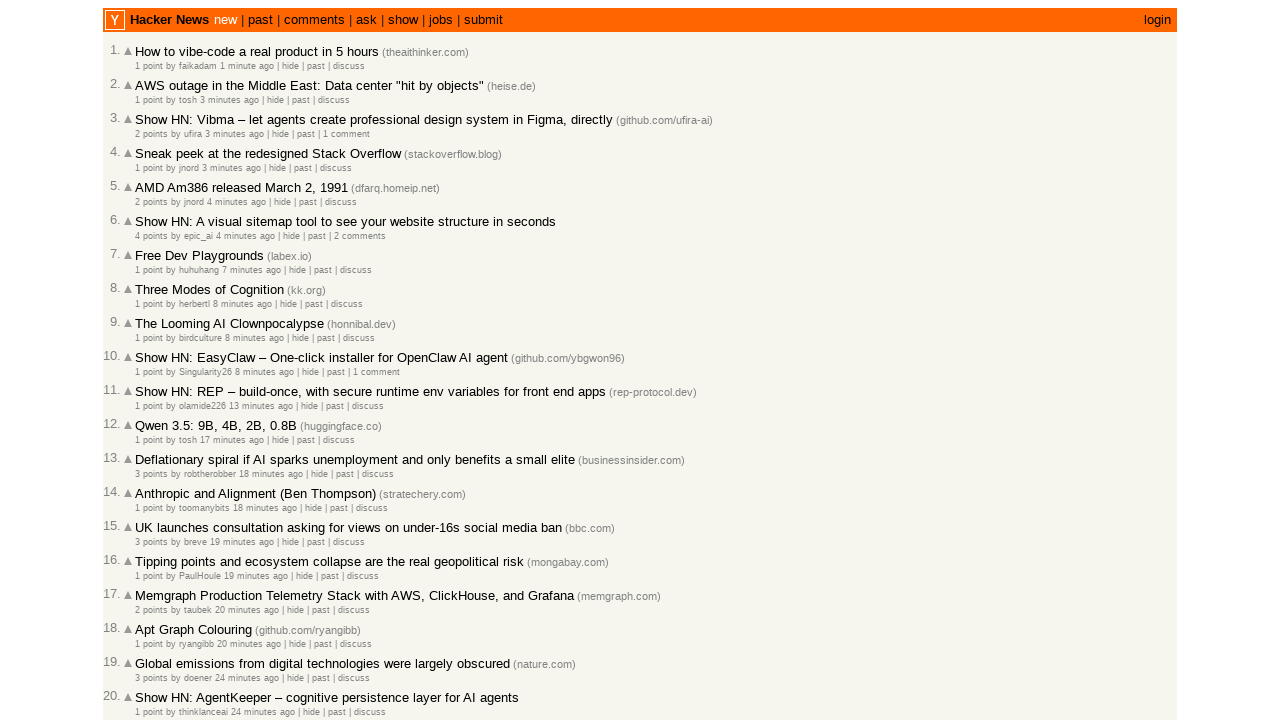

Waited for newest stories page to load
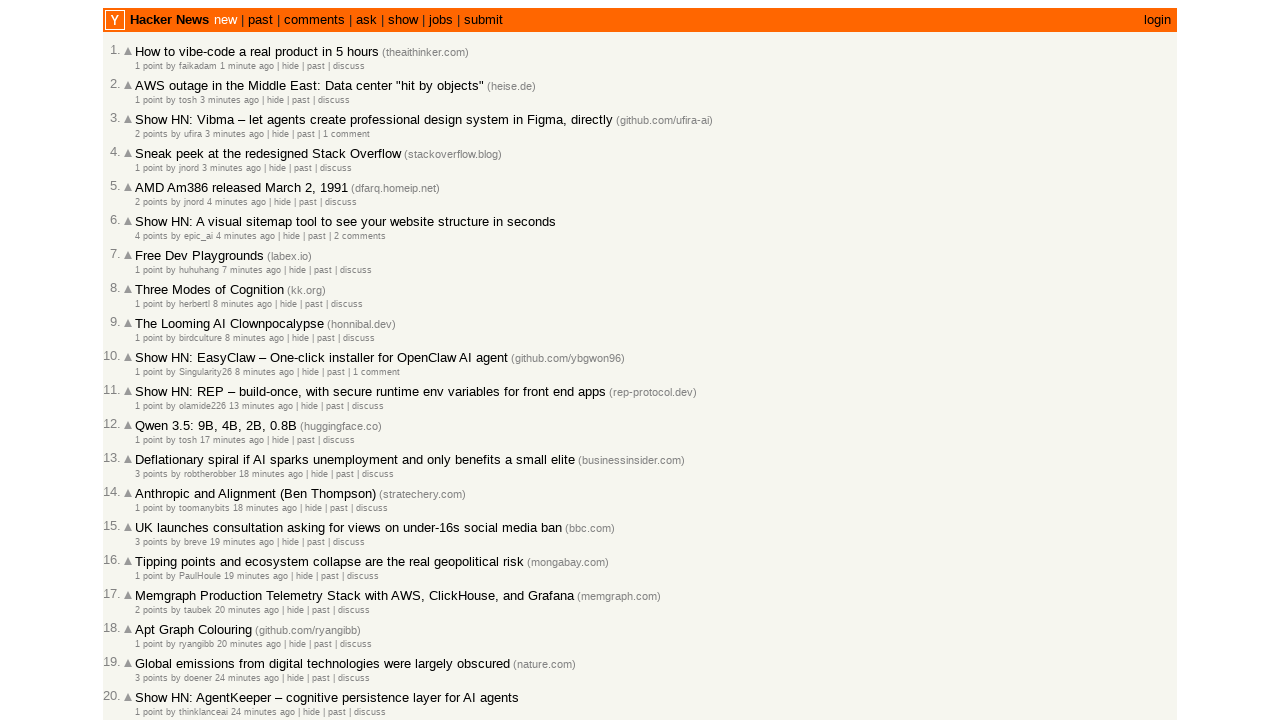

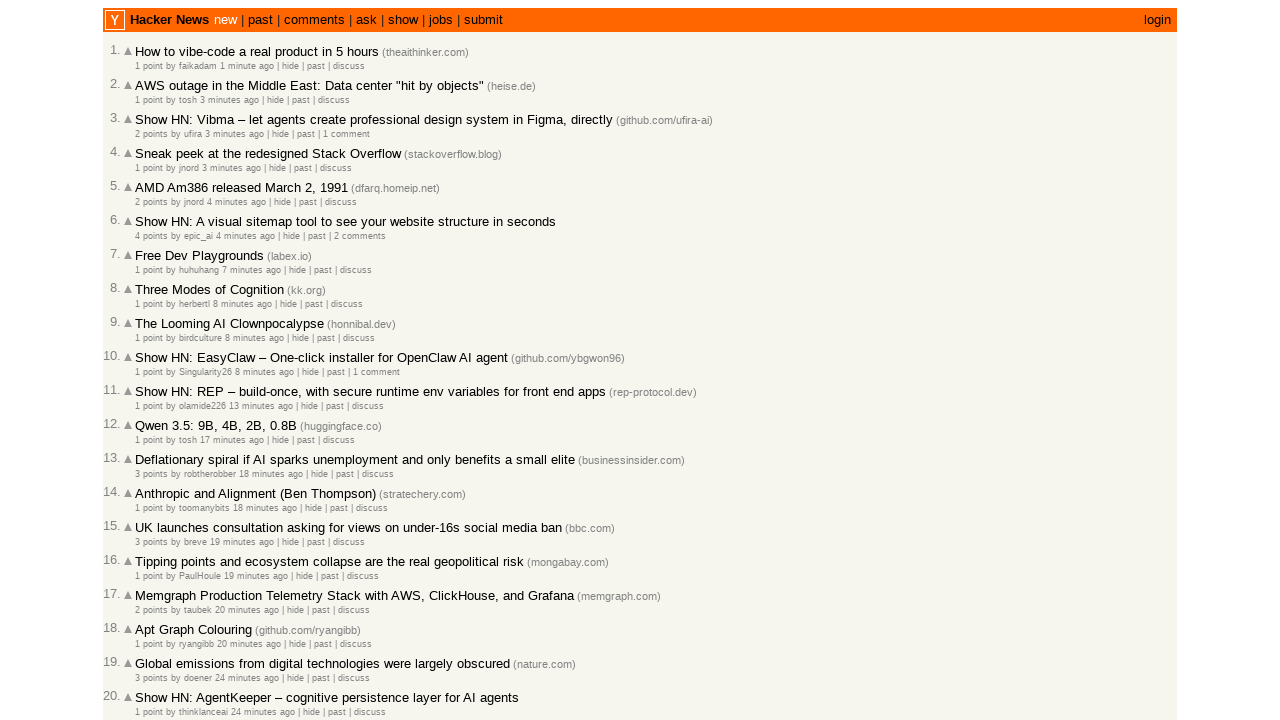